Tests first checkbox by clicking it to uncheck (it's checked by default)

Starting URL: https://www.selenium.dev/selenium/web/web-form.html

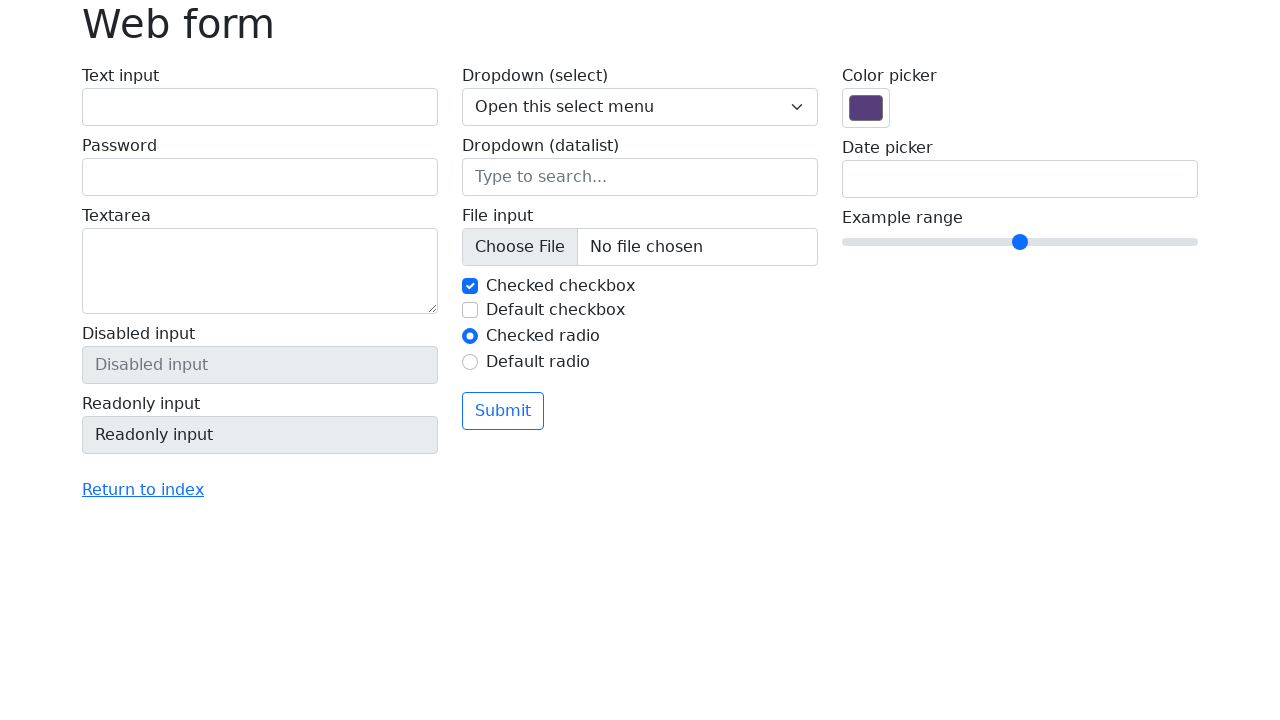

Navigated to web form test page
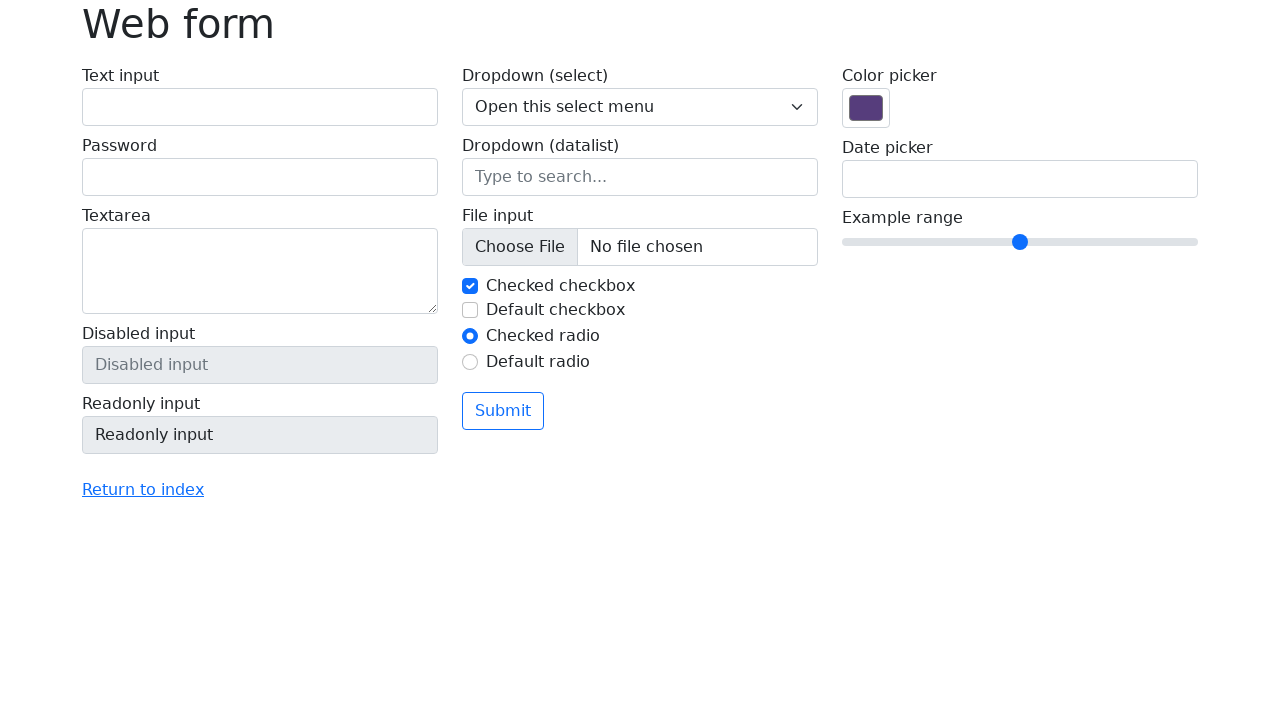

Clicked first checkbox to uncheck it at (470, 286) on #my-check-1
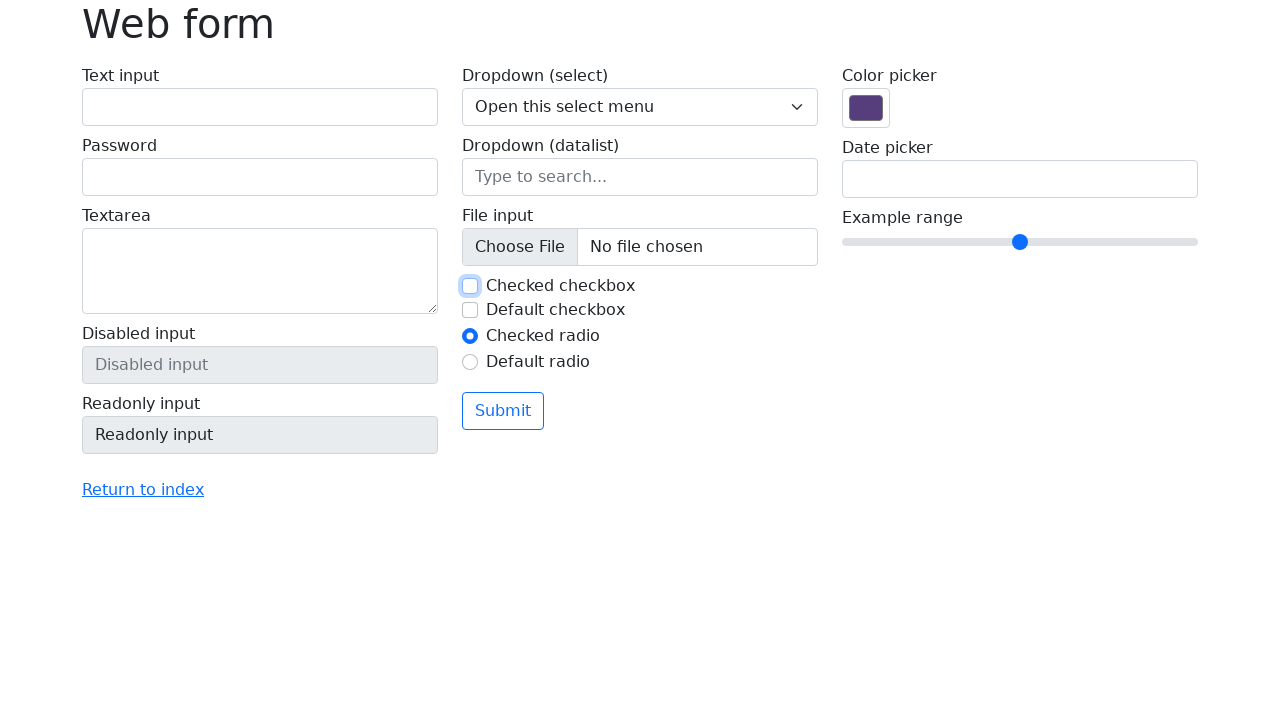

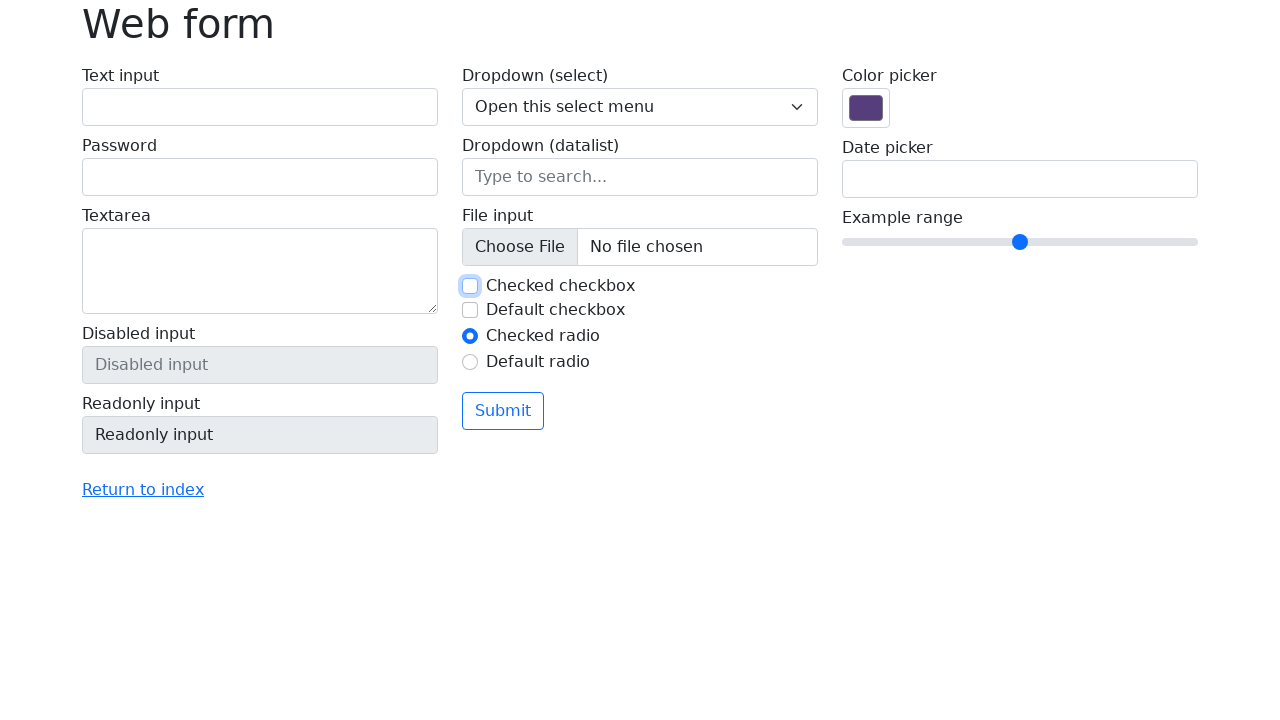